Tests registration form validation with mismatched passwords by entering different values in password and confirm password fields

Starting URL: https://practice.expandtesting.com/register

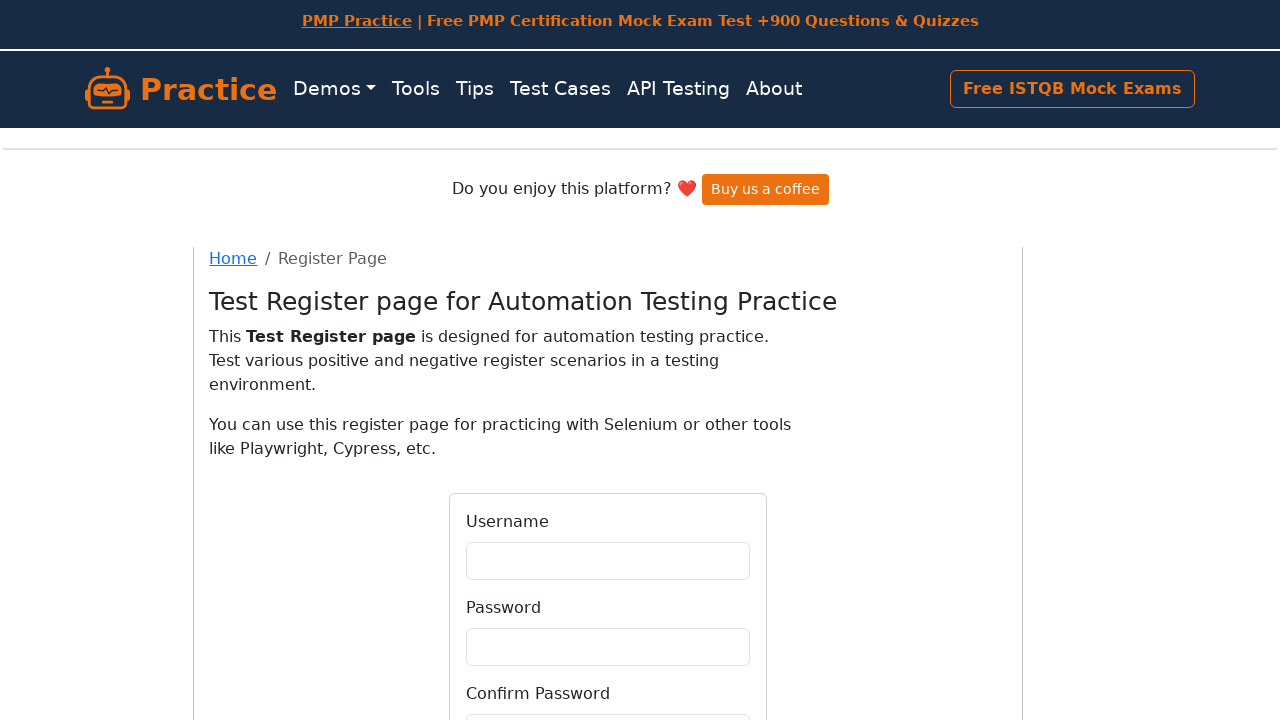

Filled username field with 'Bella' on #username
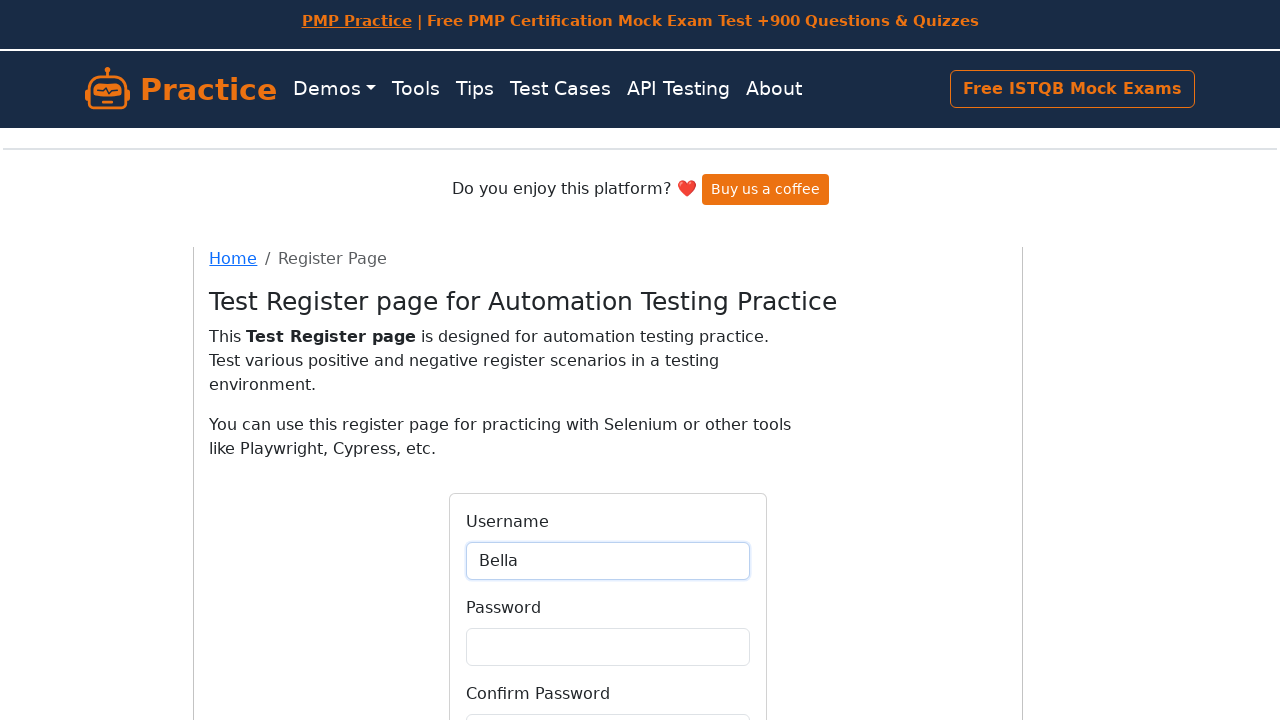

Filled password field with '12345' on #password
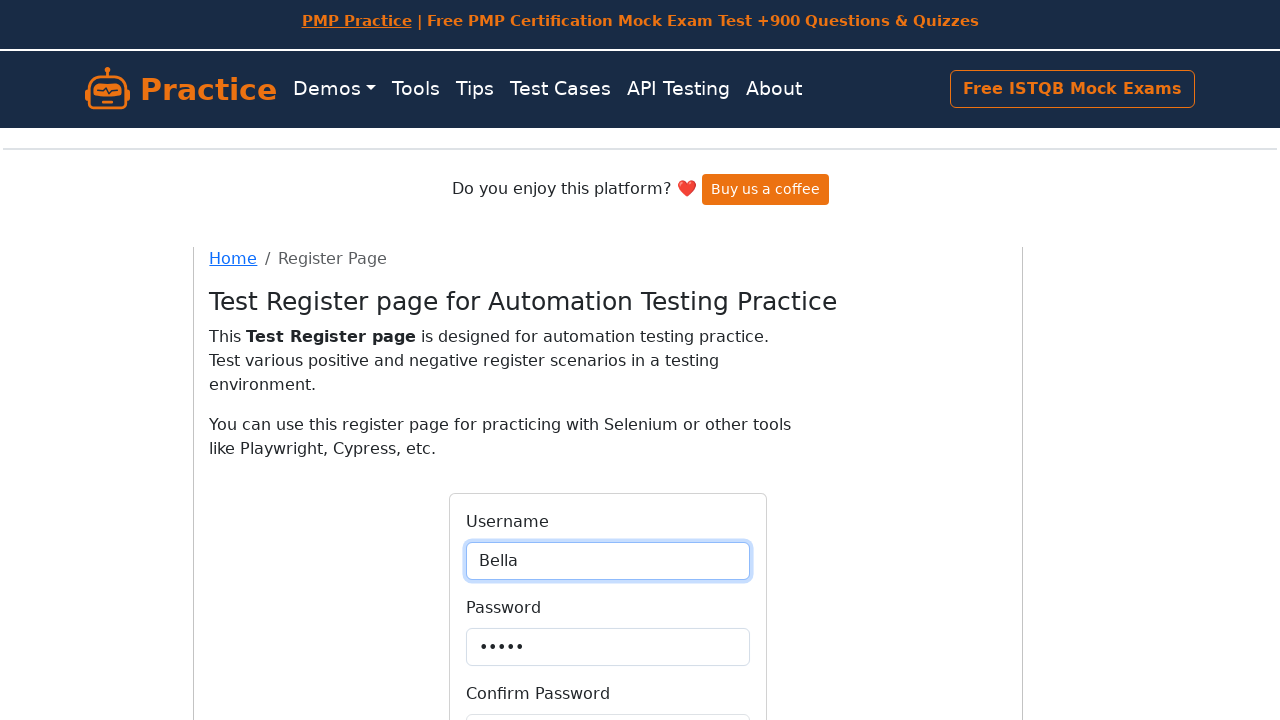

Filled confirm password field with mismatched value '54321' on #confirmPassword
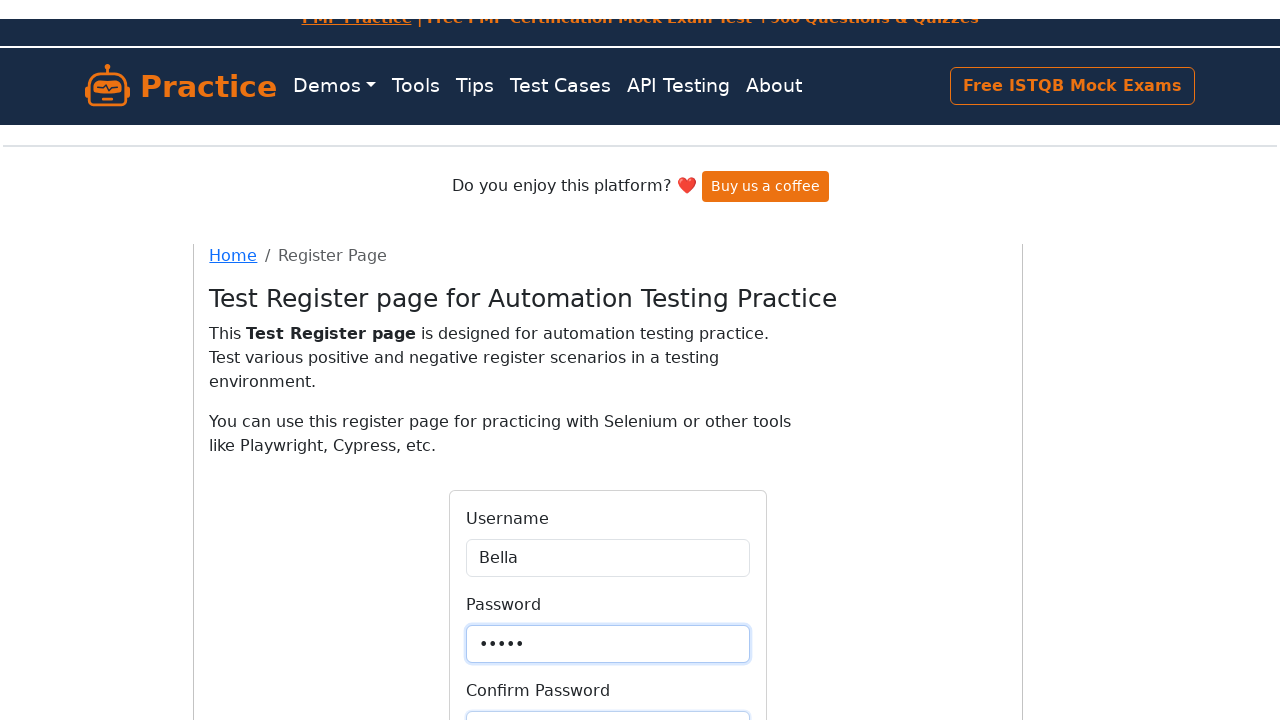

Clicked Register button to submit form at (608, 564) on button:has-text('Register')
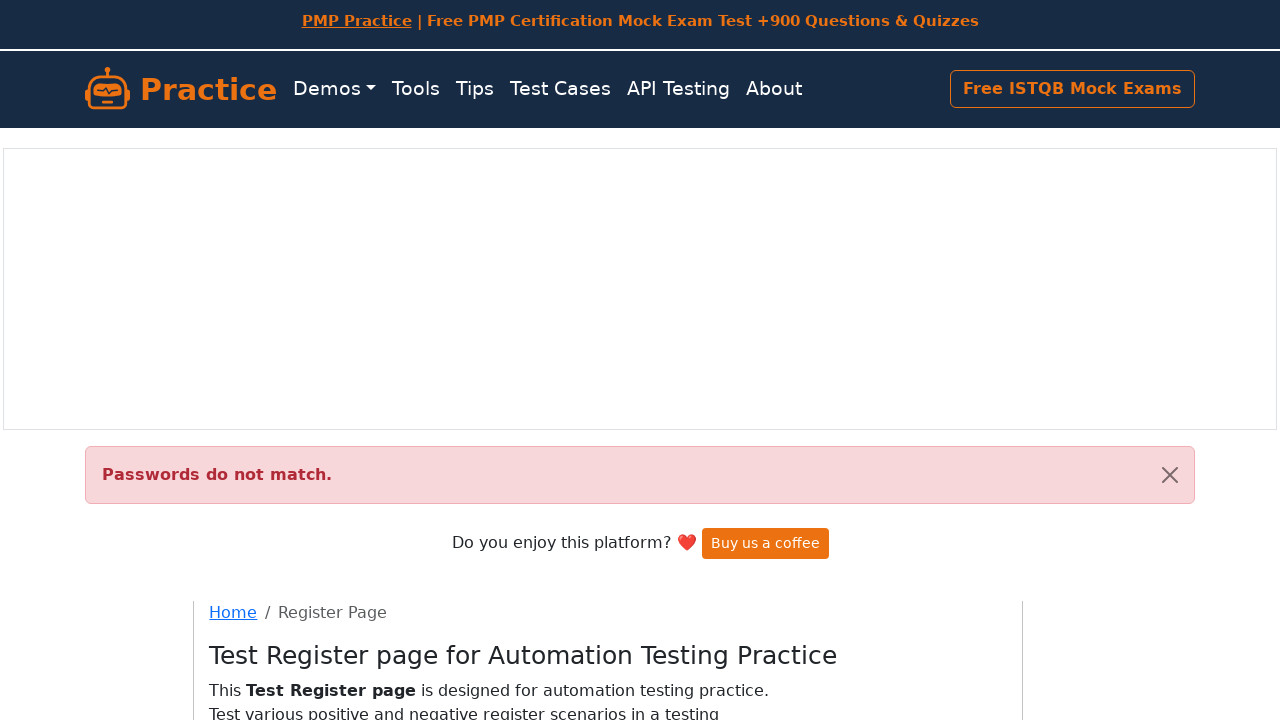

Error message appeared for mismatched passwords
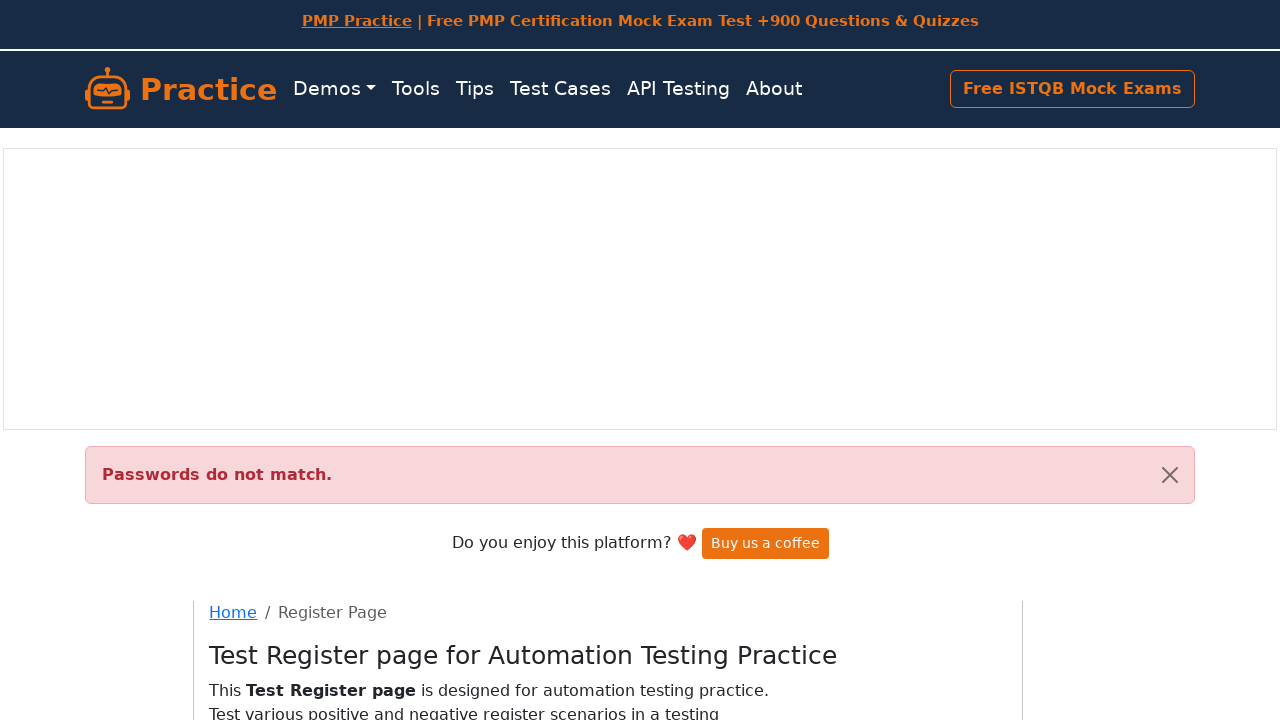

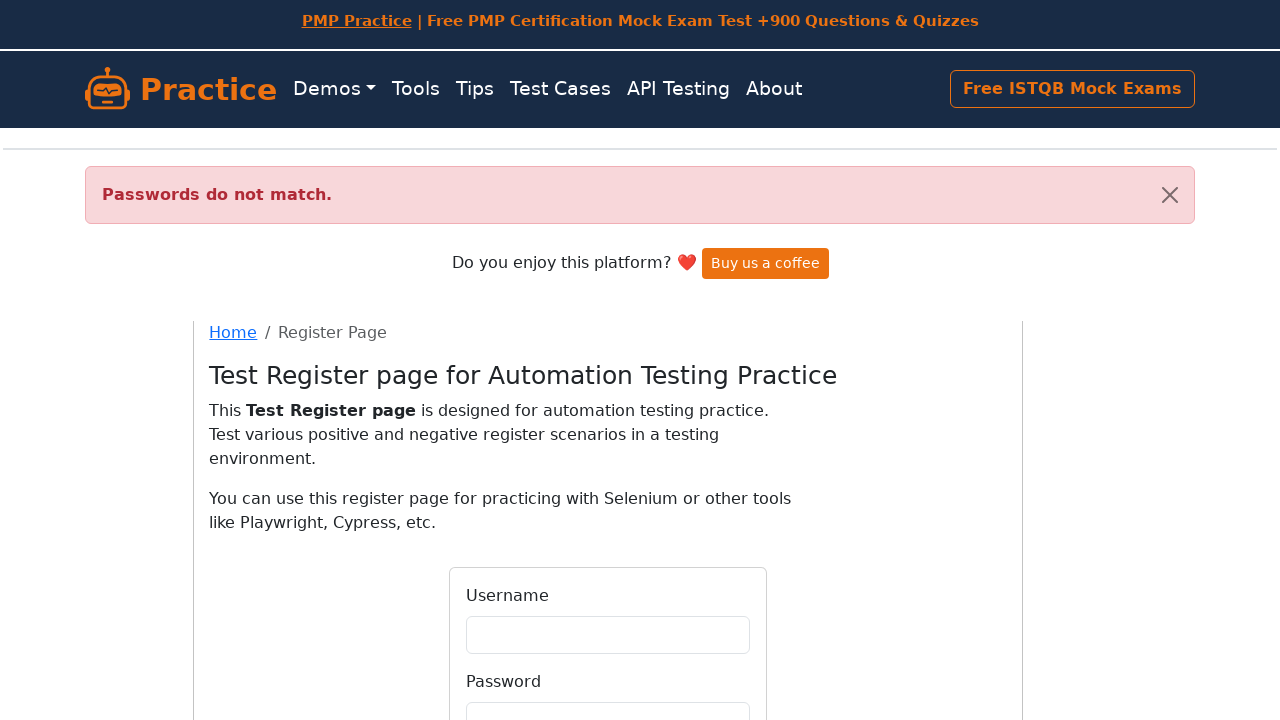